Tests a data types form by filling all fields except zip code, submitting the form, and verifying that the empty zip code field is highlighted as invalid while all other filled fields are marked as valid.

Starting URL: https://bonigarcia.dev/selenium-webdriver-java/data-types.html

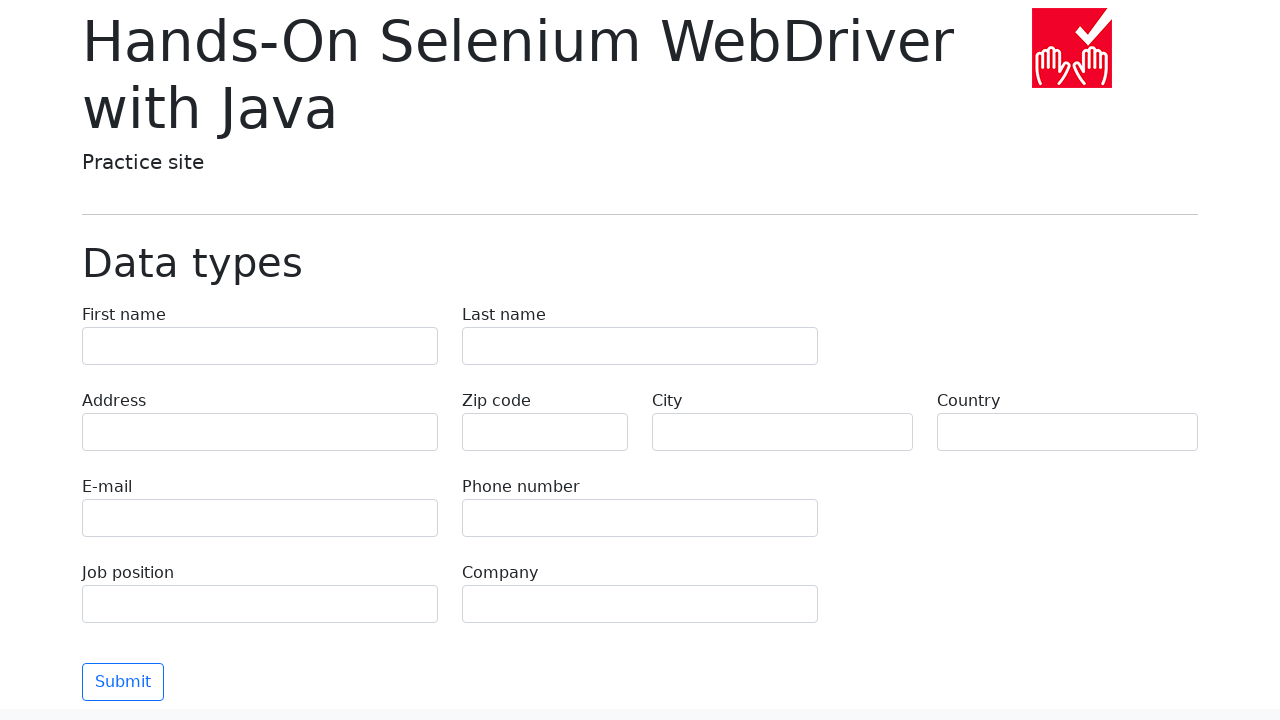

Filled first name field with 'Иван' on input[name="first-name"]
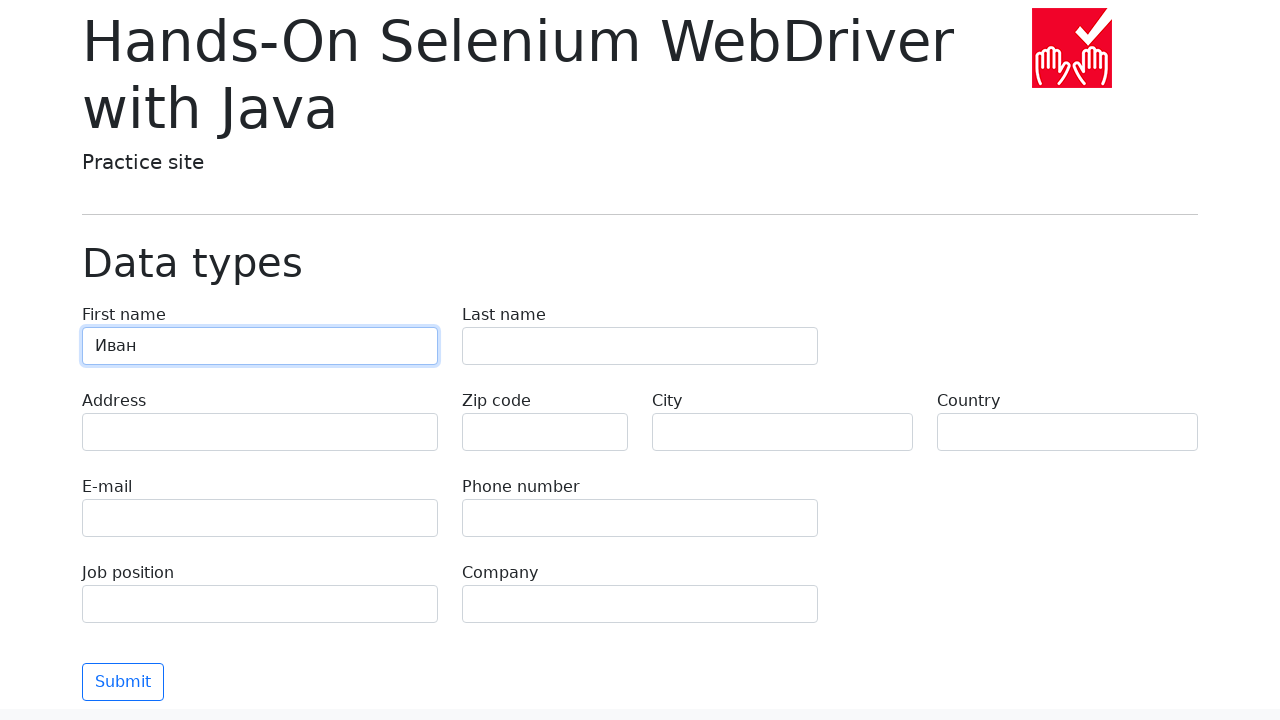

Filled last name field with 'Петров' on input[name="last-name"]
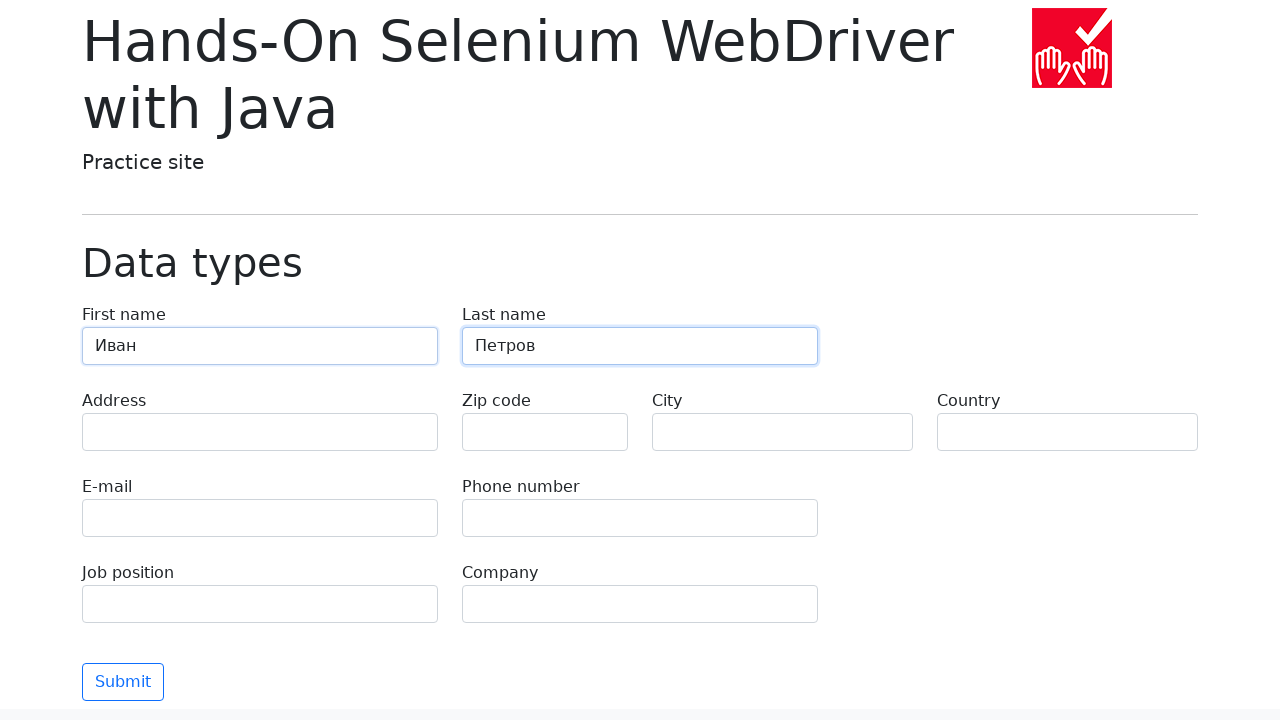

Filled address field with 'Ленина, 55-3' on input[name="address"]
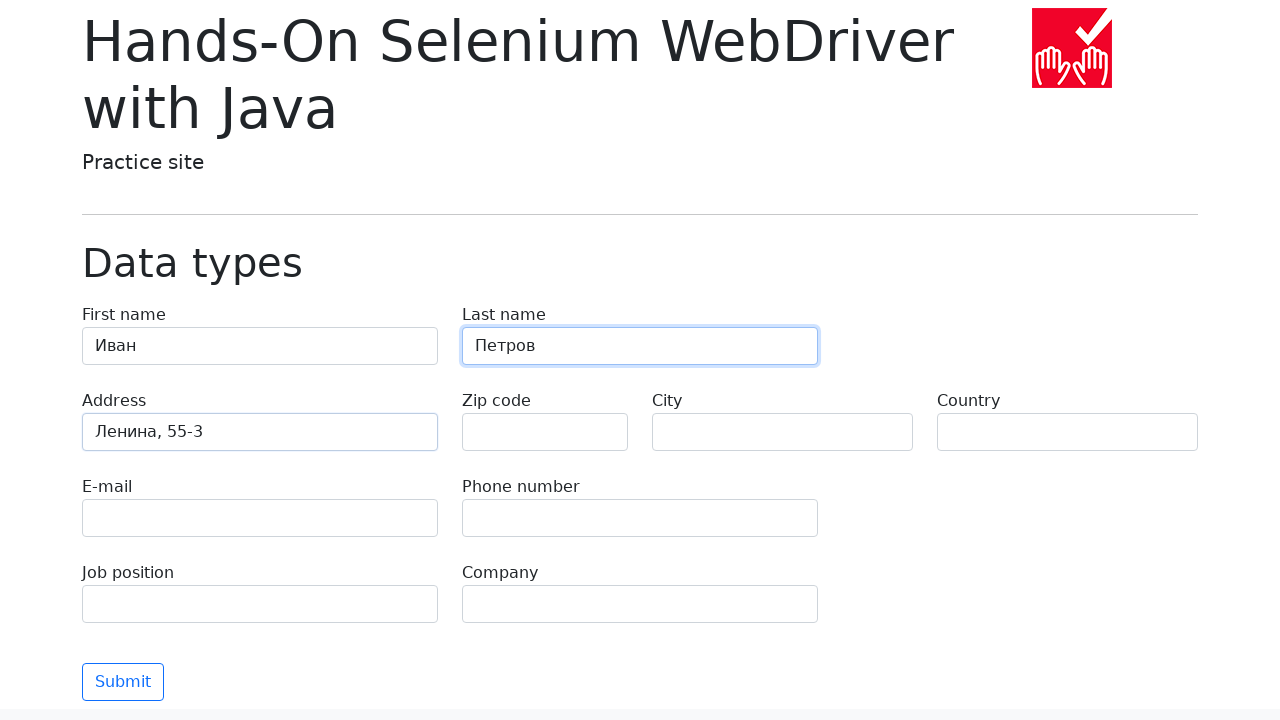

Filled email field with 'test@skypro.com' on input[name="e-mail"]
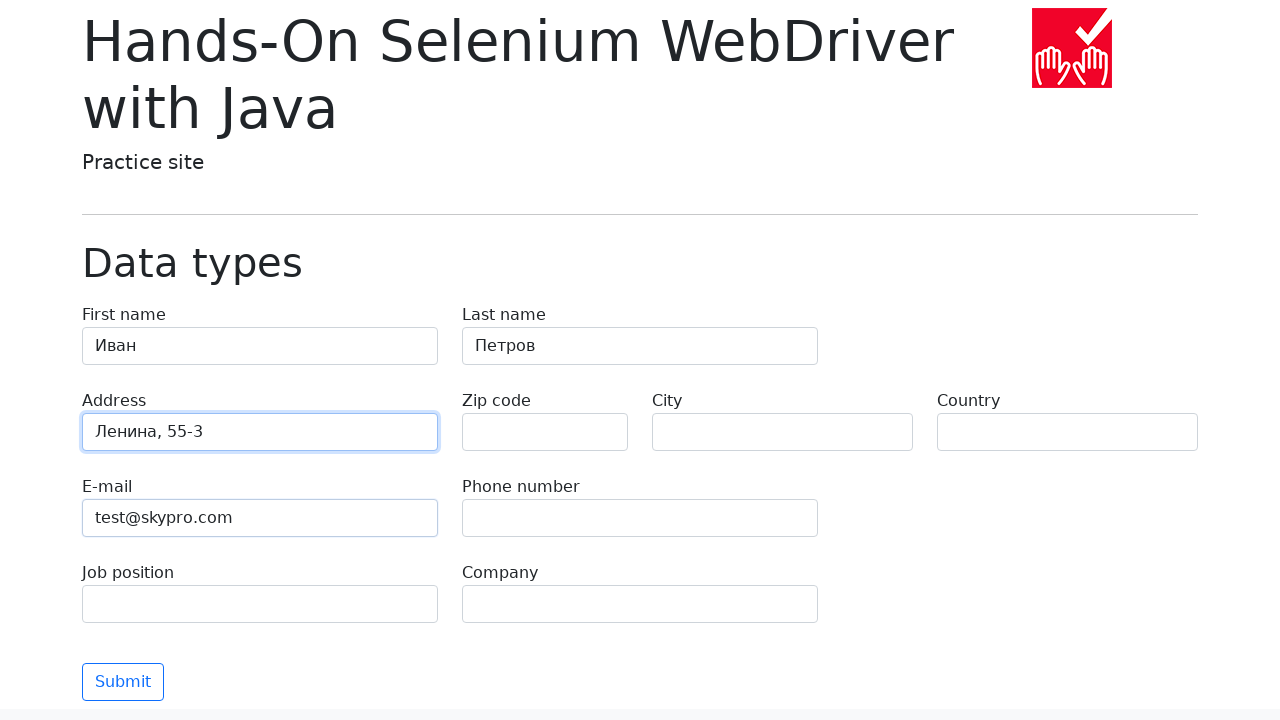

Filled phone field with '+7985899998787' on input[name="phone"]
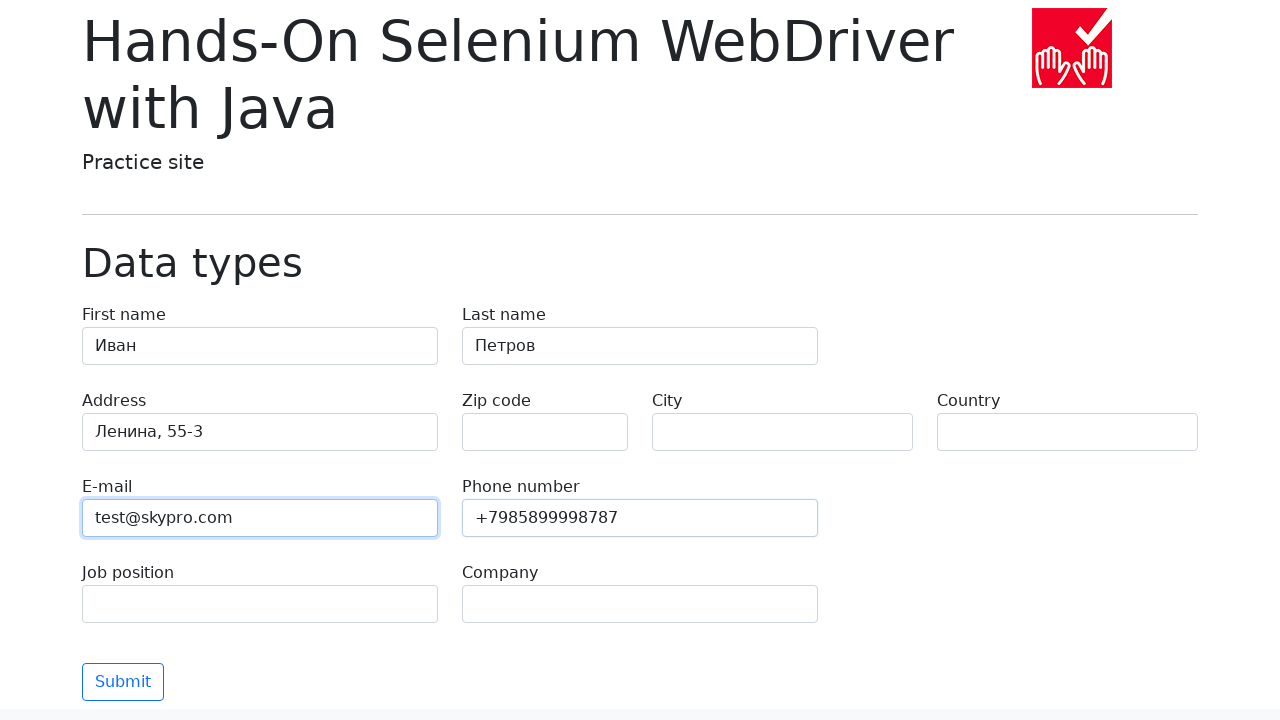

Cleared zip code field to simulate missing input on input[name="zip-code"]
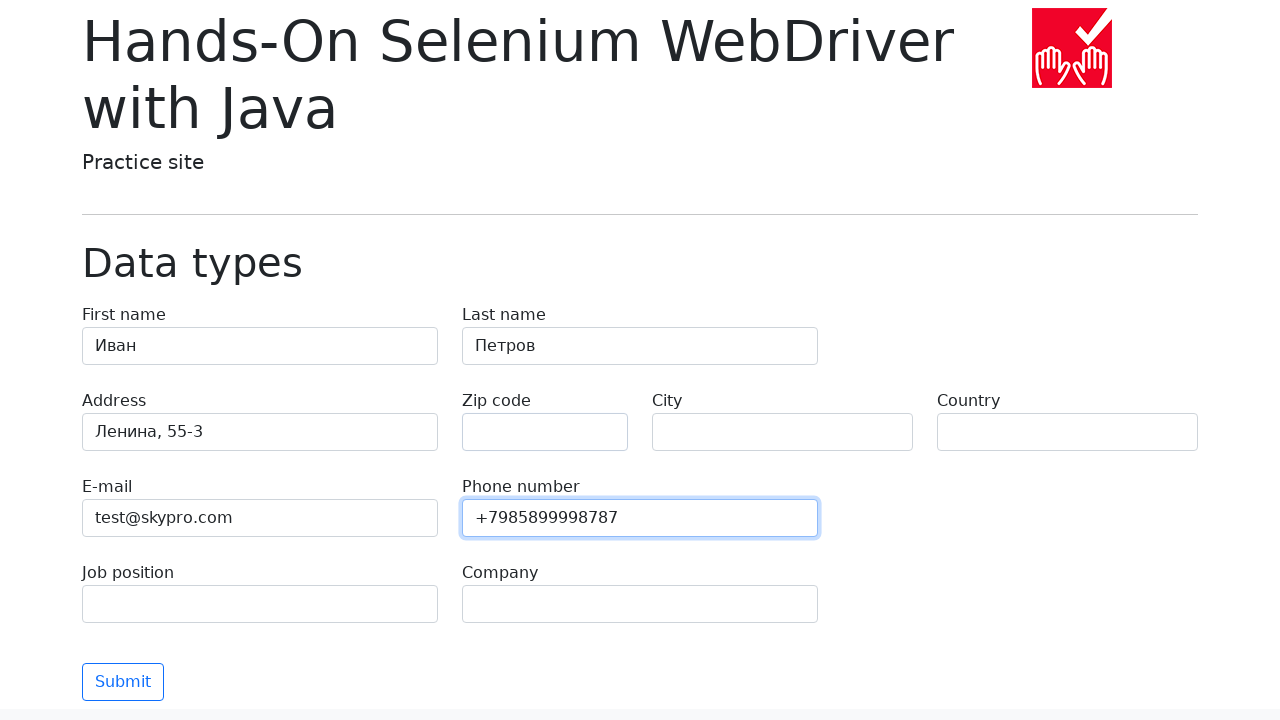

Filled city field with 'Москва' on input[name="city"]
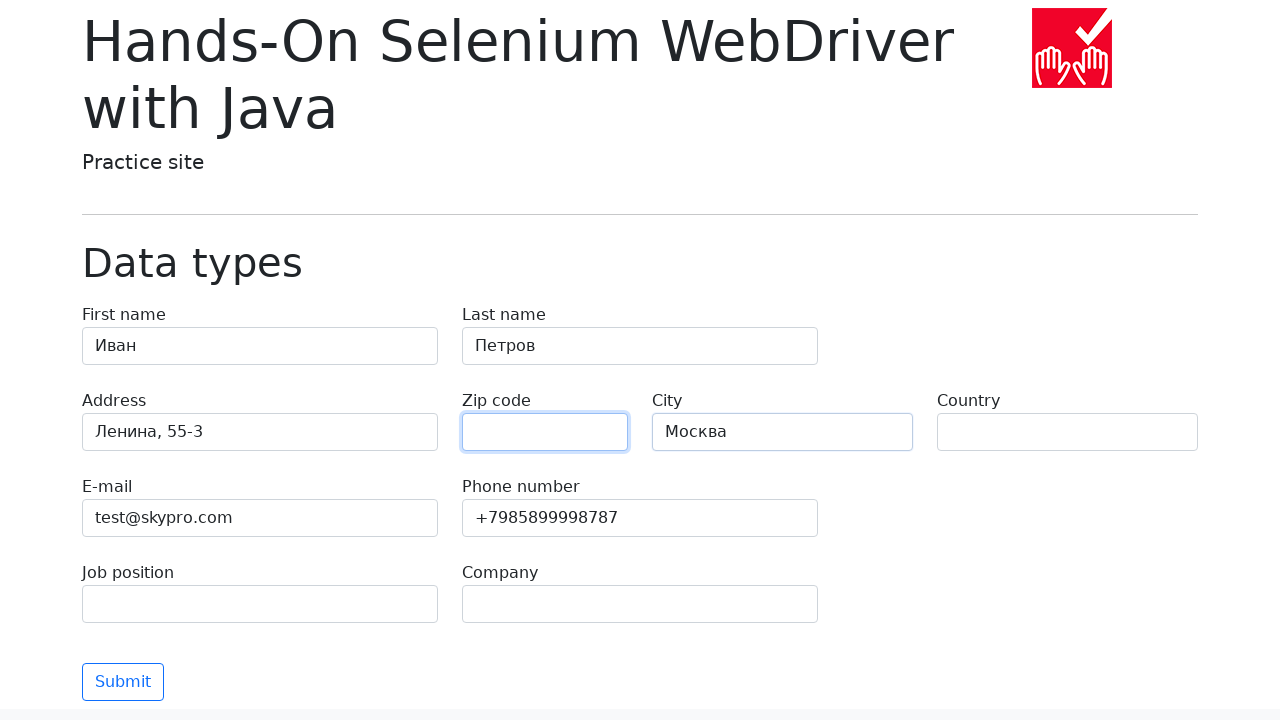

Filled country field with 'Россия' on input[name="country"]
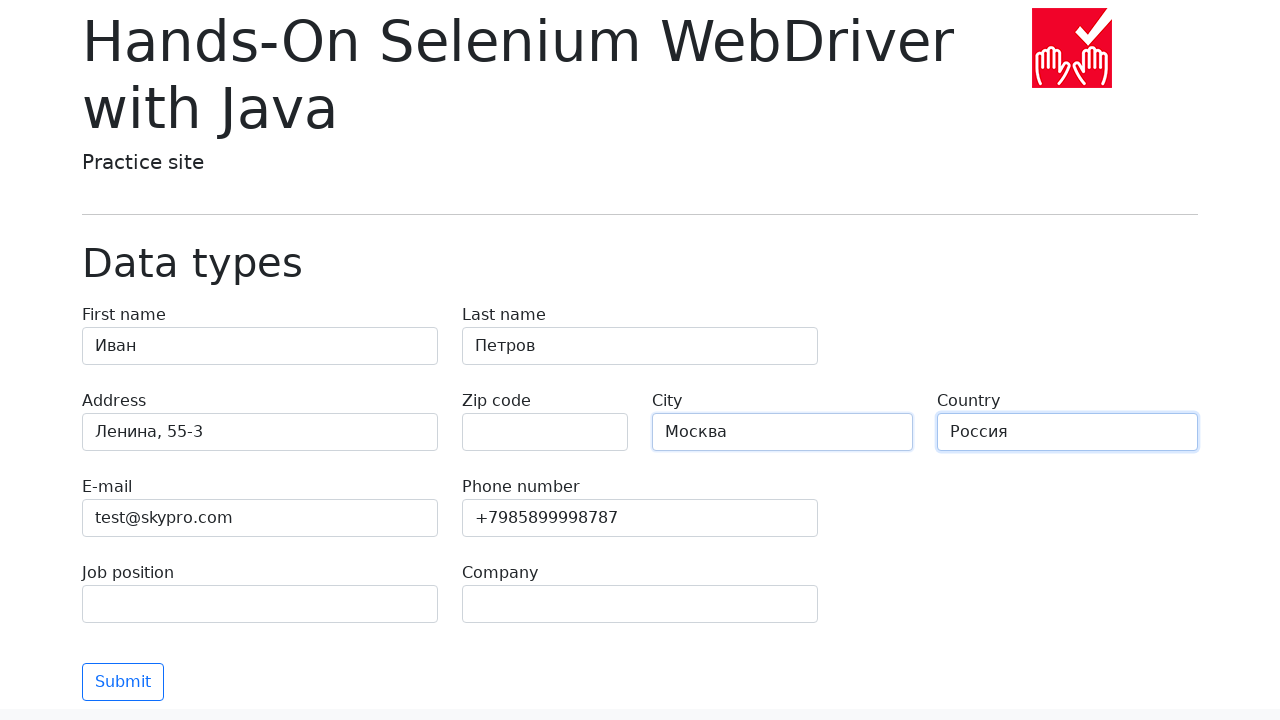

Filled job position field with 'QA' on input[name="job-position"]
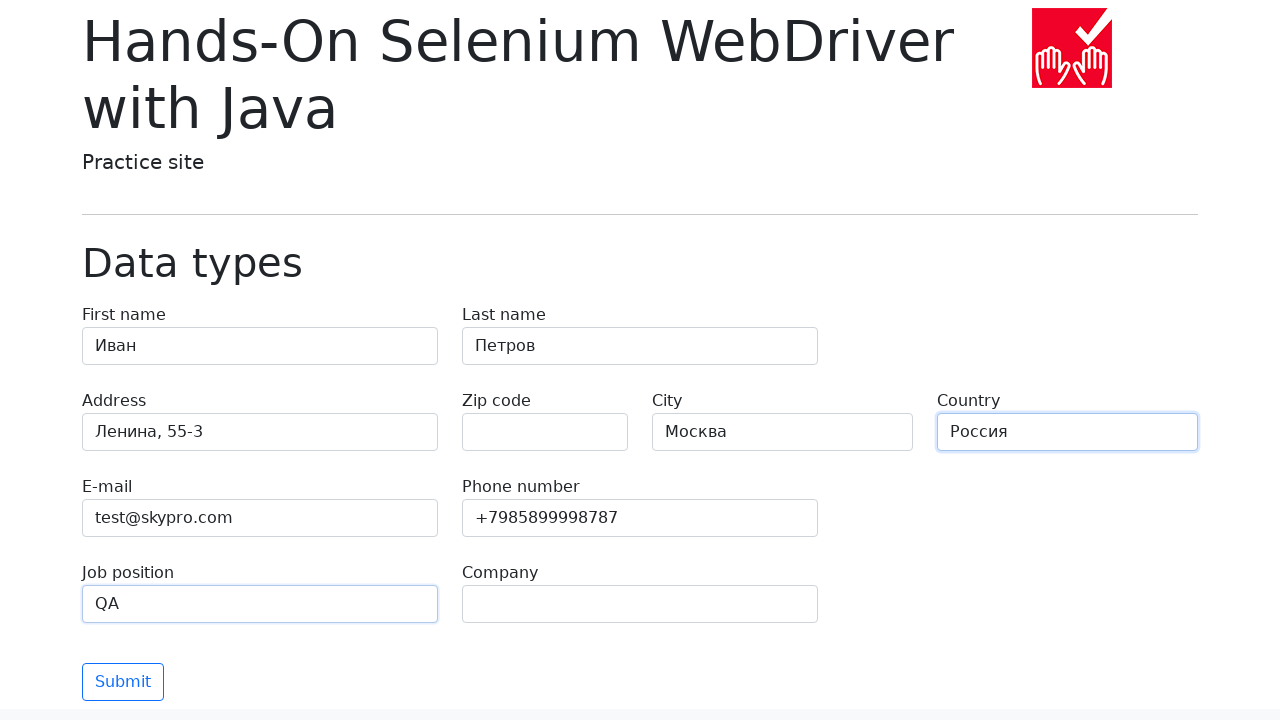

Filled company field with 'SkyPro' on input[name="company"]
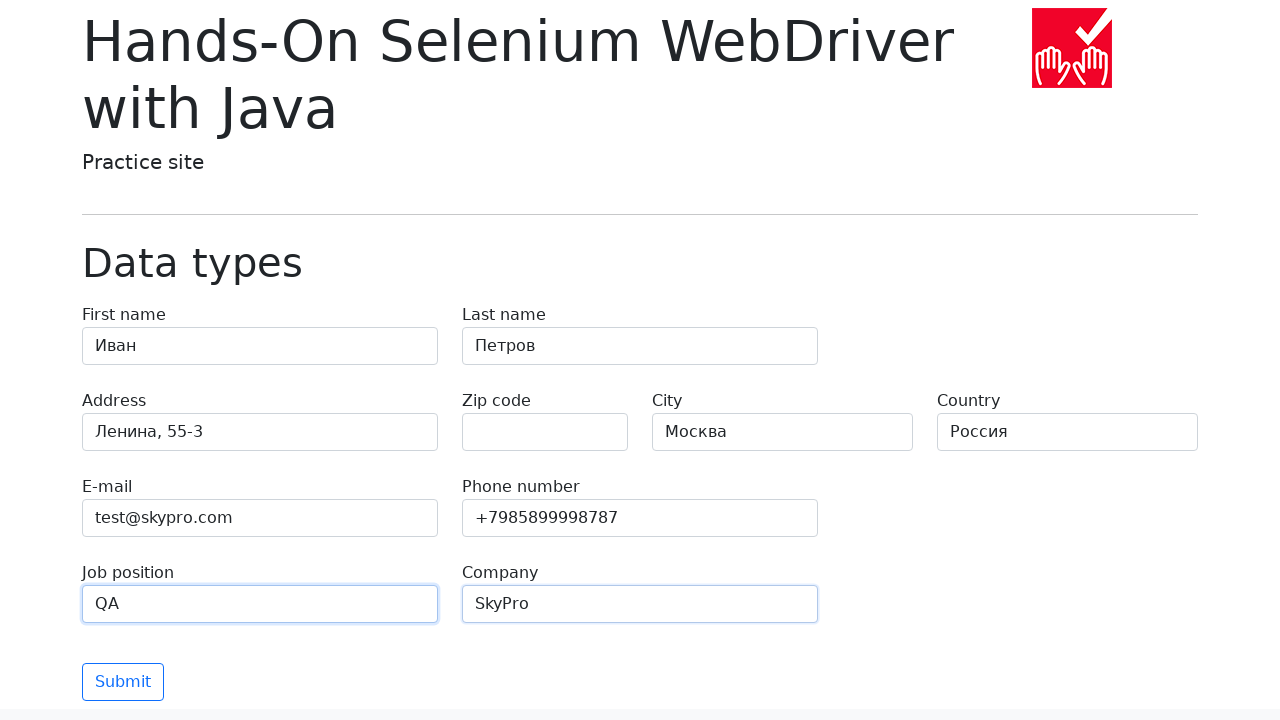

Scrolled submit button into view
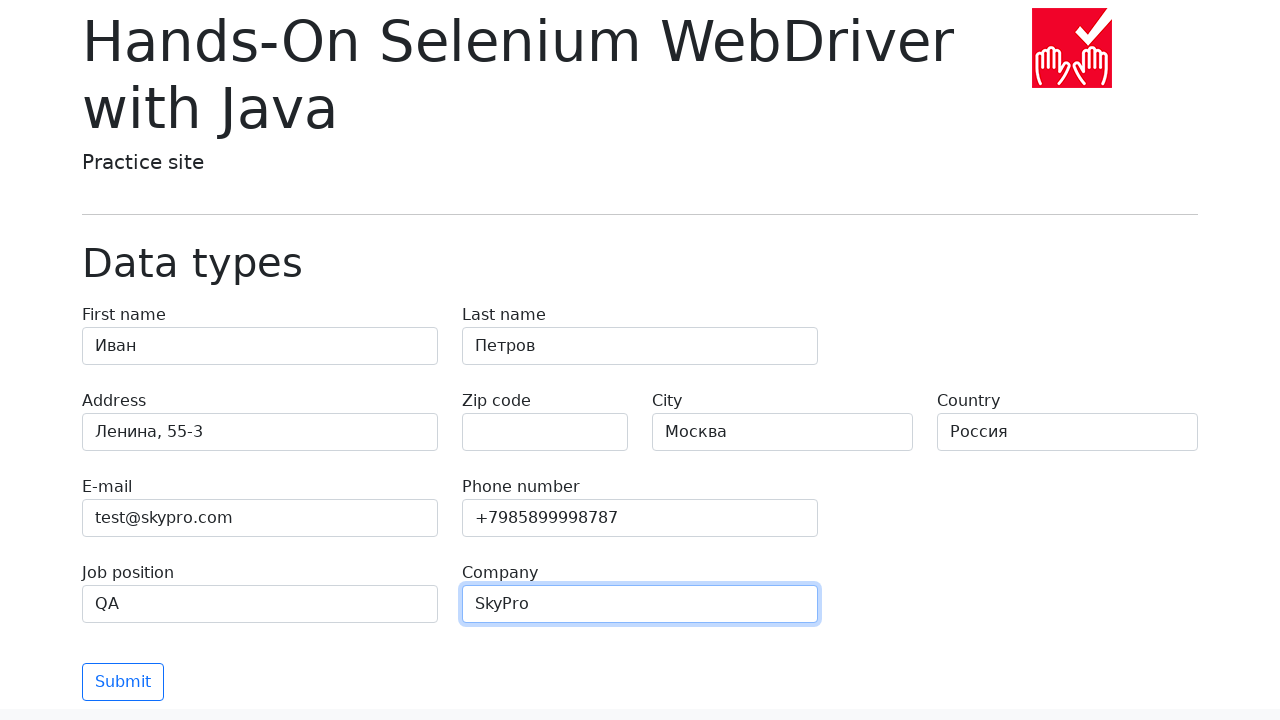

Clicked the submit button at (123, 682) on button.btn
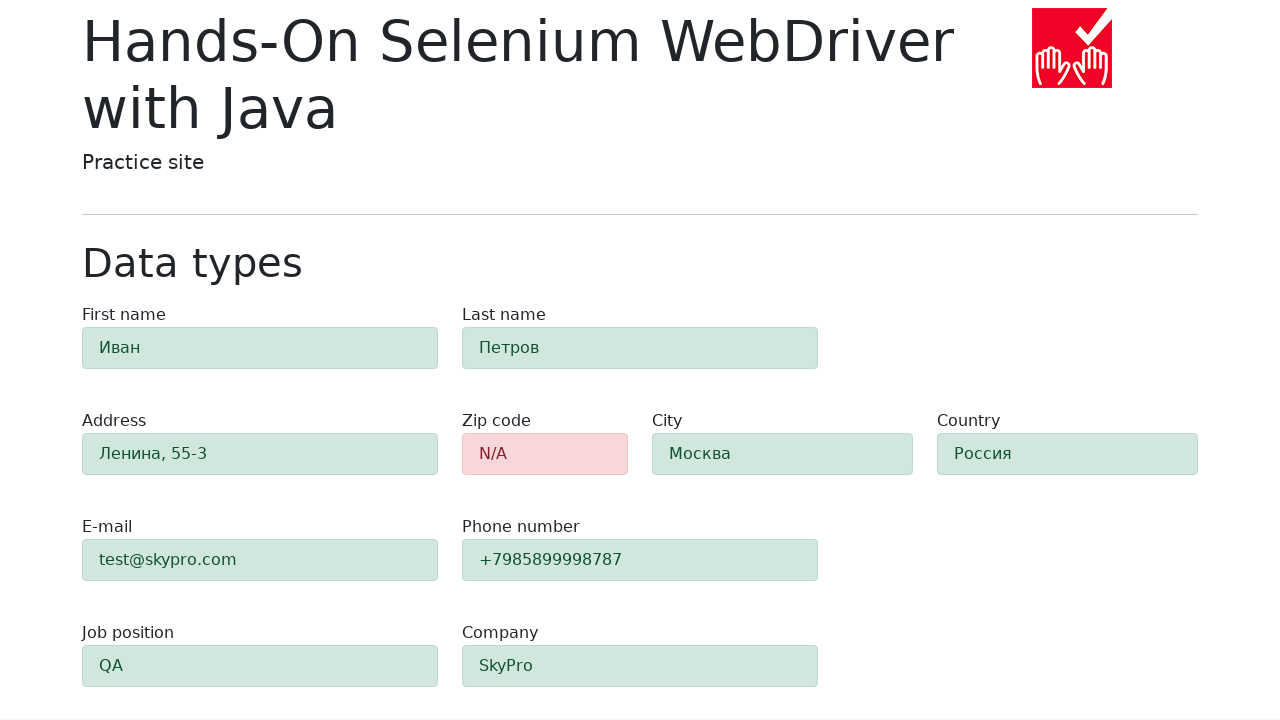

Form validation completed and zip code field is displayed
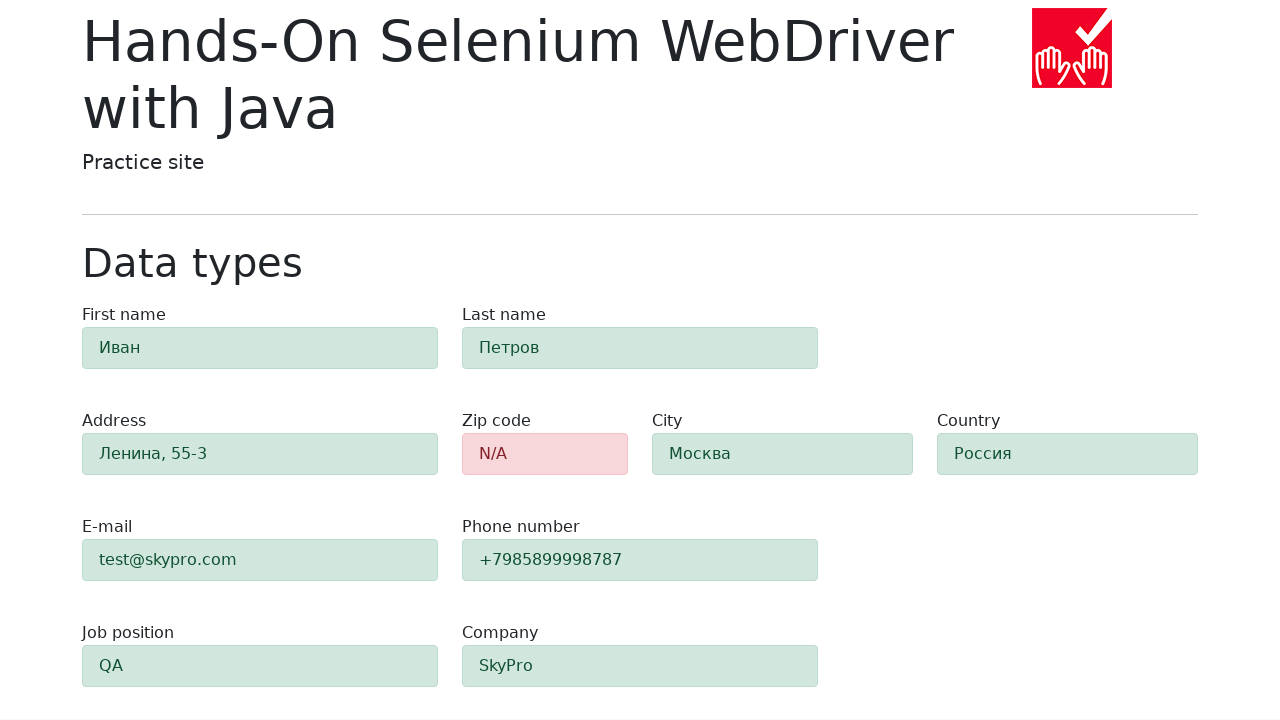

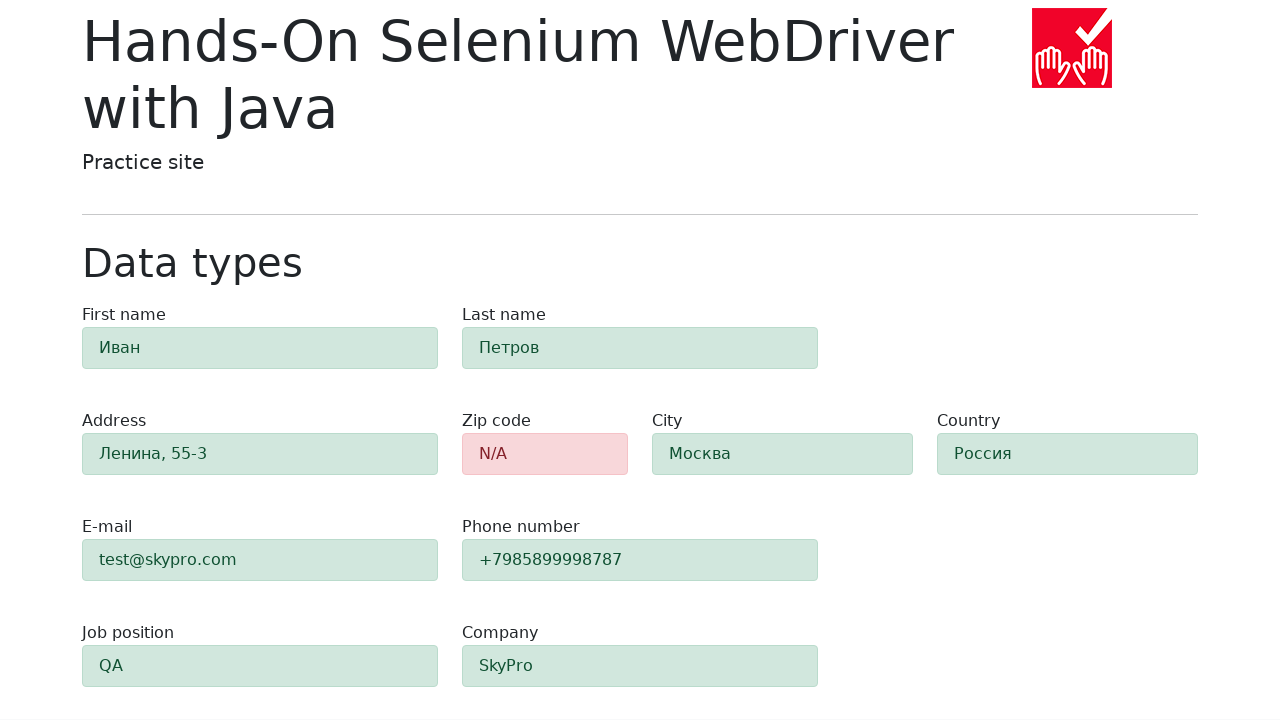